Navigates through the GreensTech website by clicking on interview section and then selecting CTS Interview Questions

Starting URL: http://greenstech.in/selenium-course-content.html

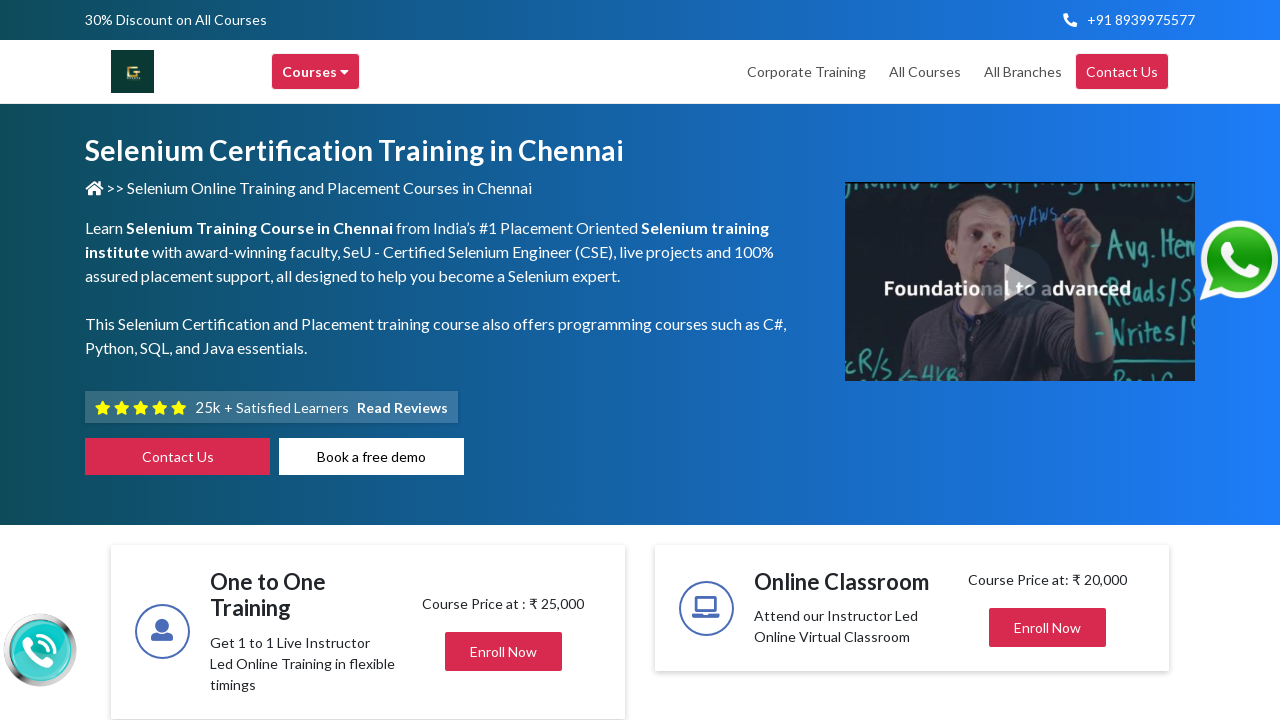

Navigated to GreensTech Selenium course content page
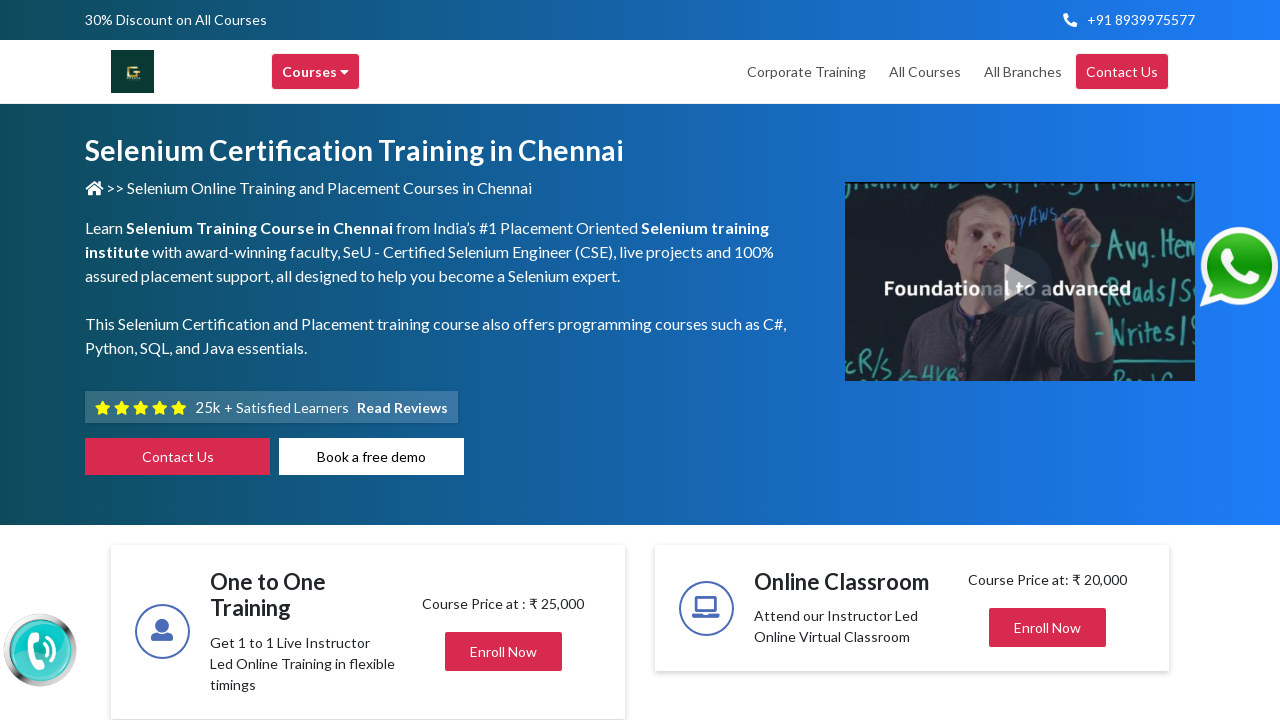

Clicked on interview section expand button at (1142, 360) on (//i[@class='fas fa-plus'])[1]
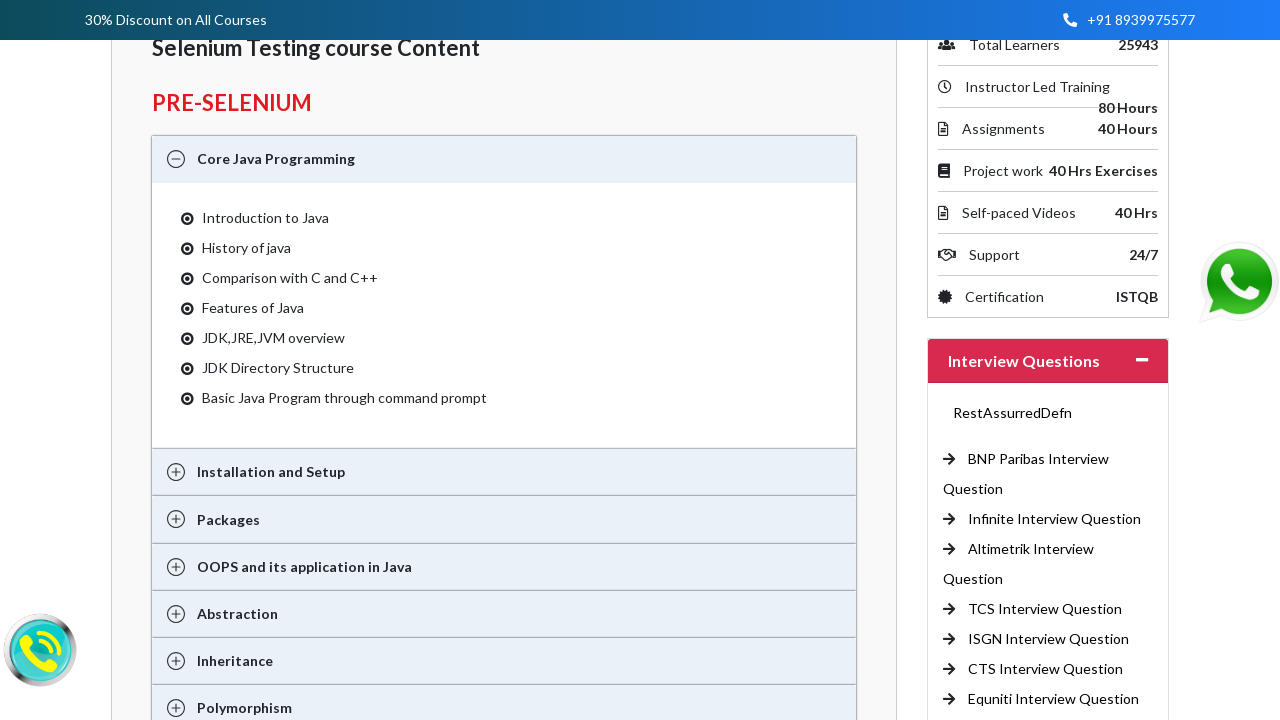

Selected CTS Interview Questions from the interview section at (1046, 669) on text='CTS Interview Question '
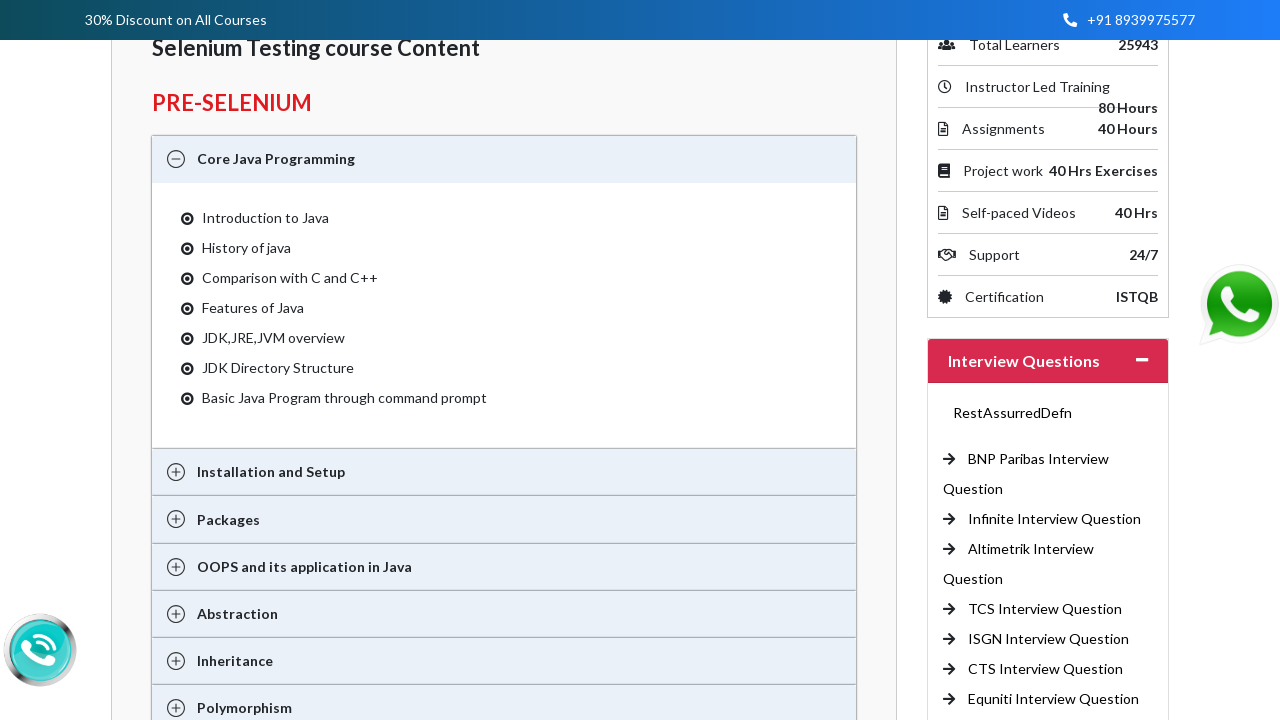

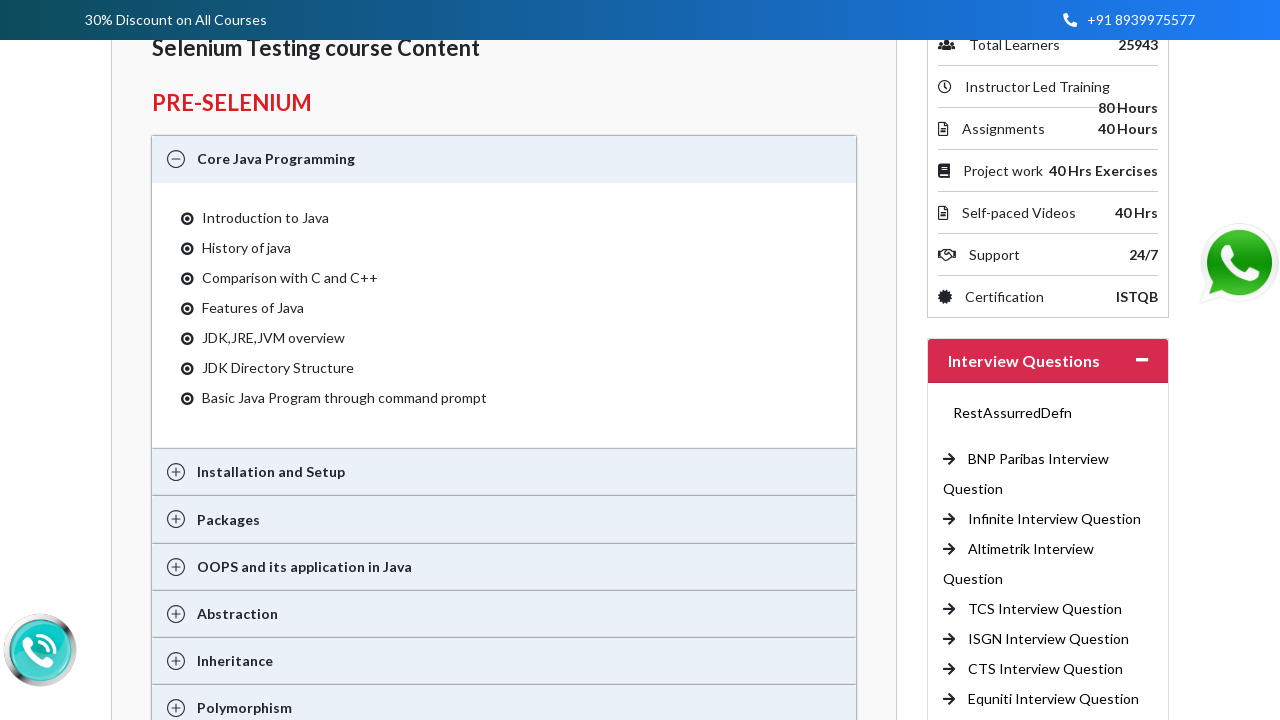